Tests the login page by clicking the login button without entering credentials, likely to verify validation behavior or error messages are displayed.

Starting URL: https://www.saucedemo.com/v1/

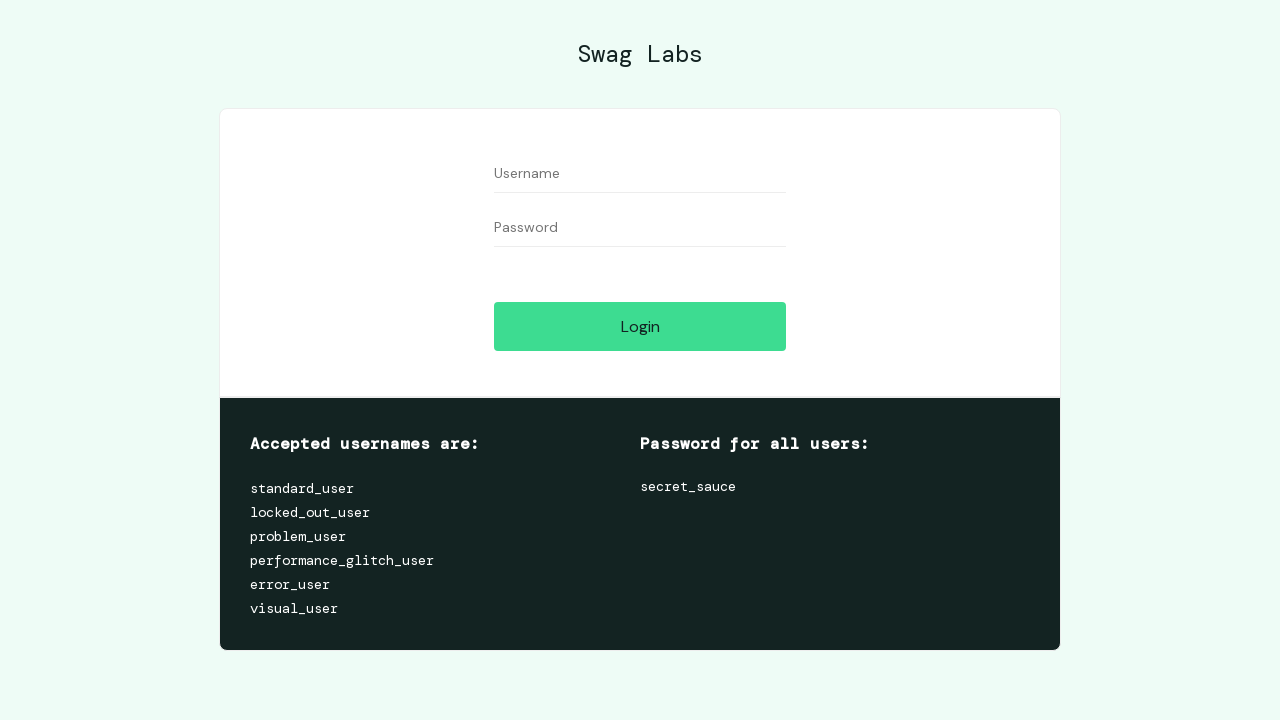

Clicked login button without entering credentials to test validation at (640, 326) on #login-button
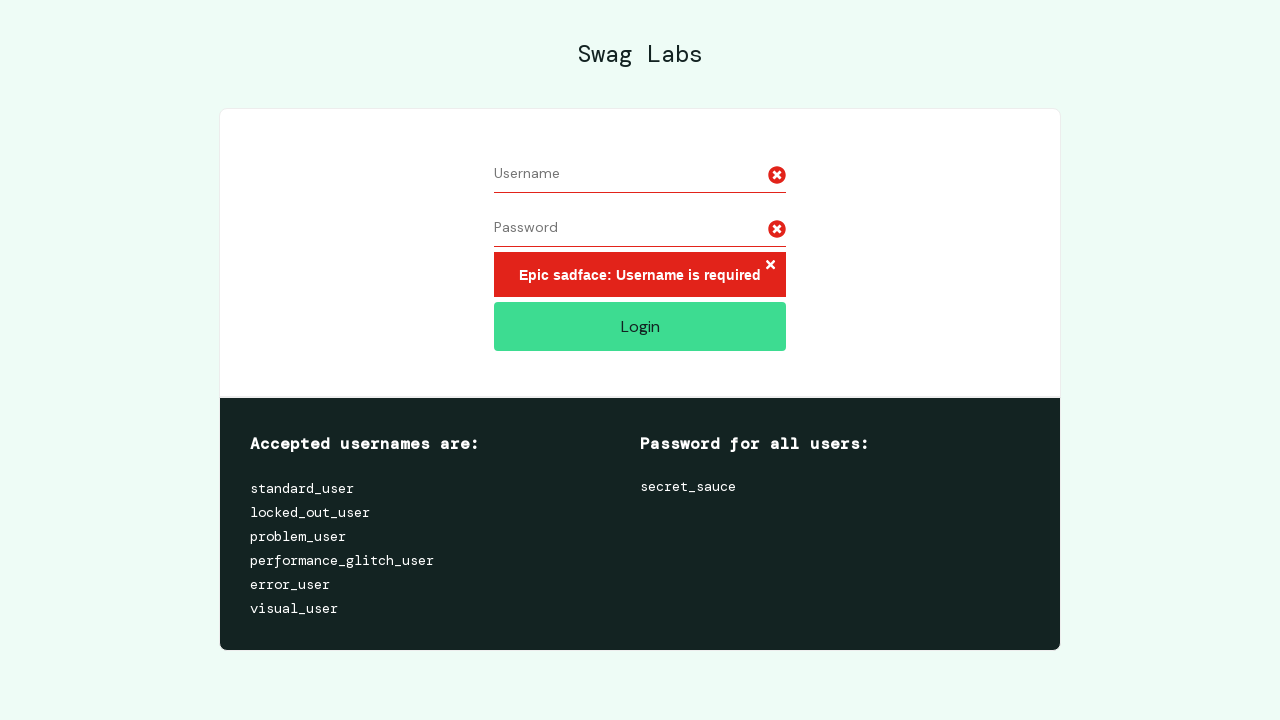

Waited 500ms to observe validation error or response
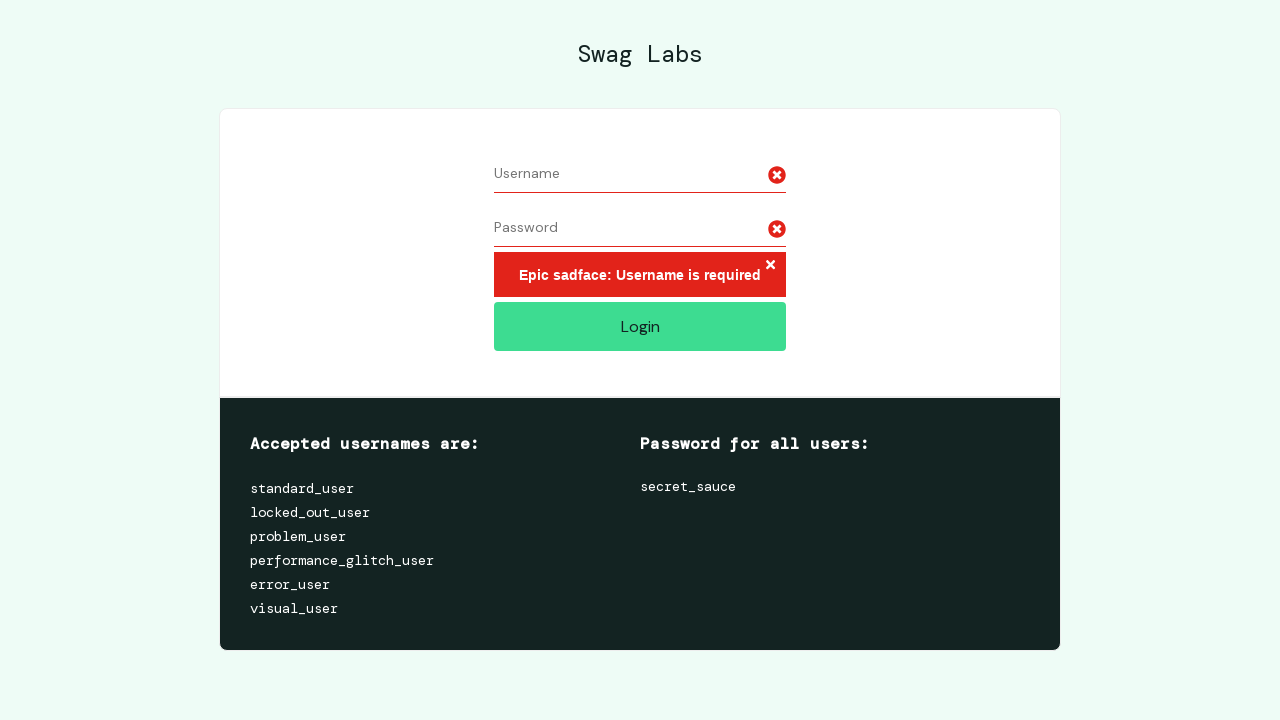

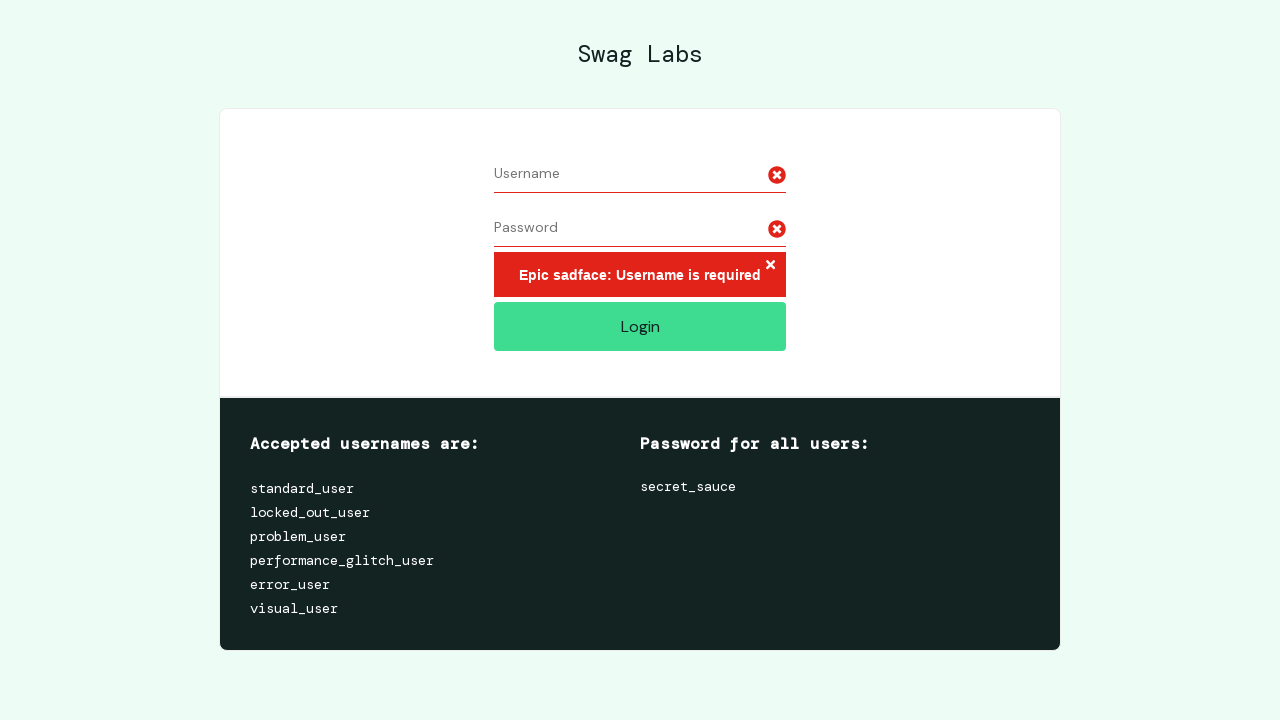